Tests checkbox selection using loop logic to select Check 3 and Check 4

Starting URL: http://antoniotrindade.com.br/treinoautomacao/elementsweb.html

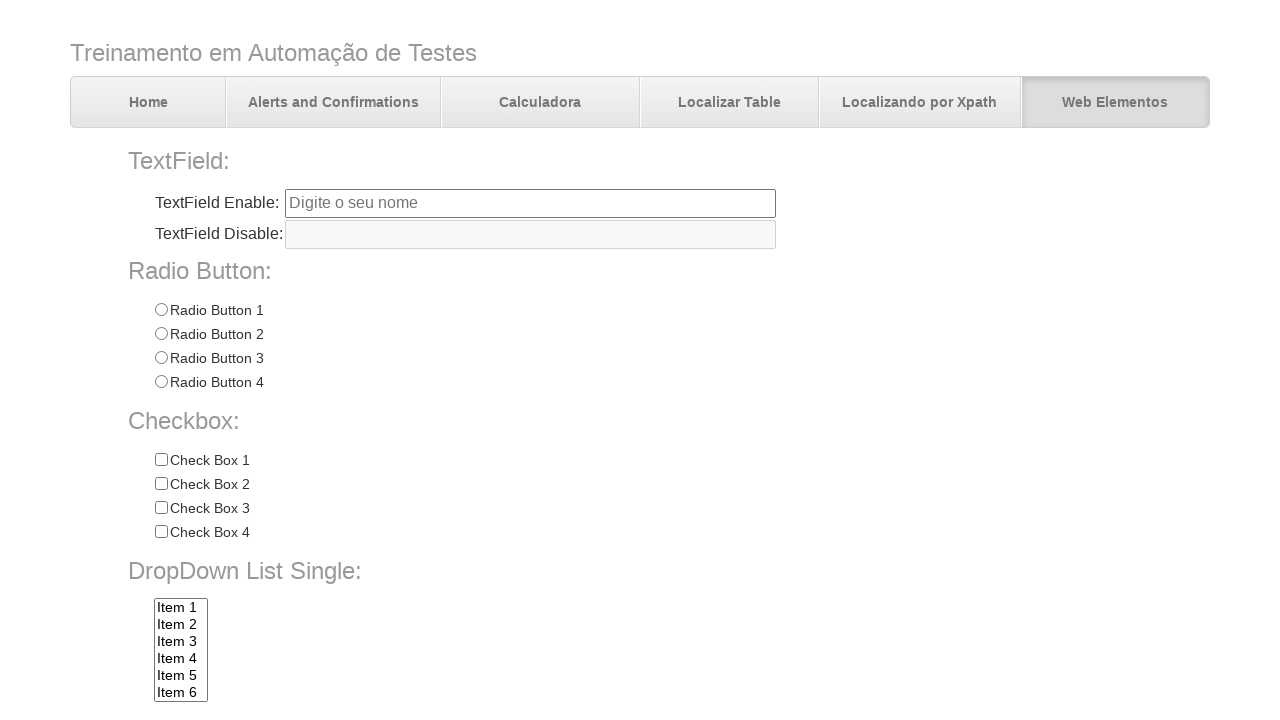

Navigated to elements web page
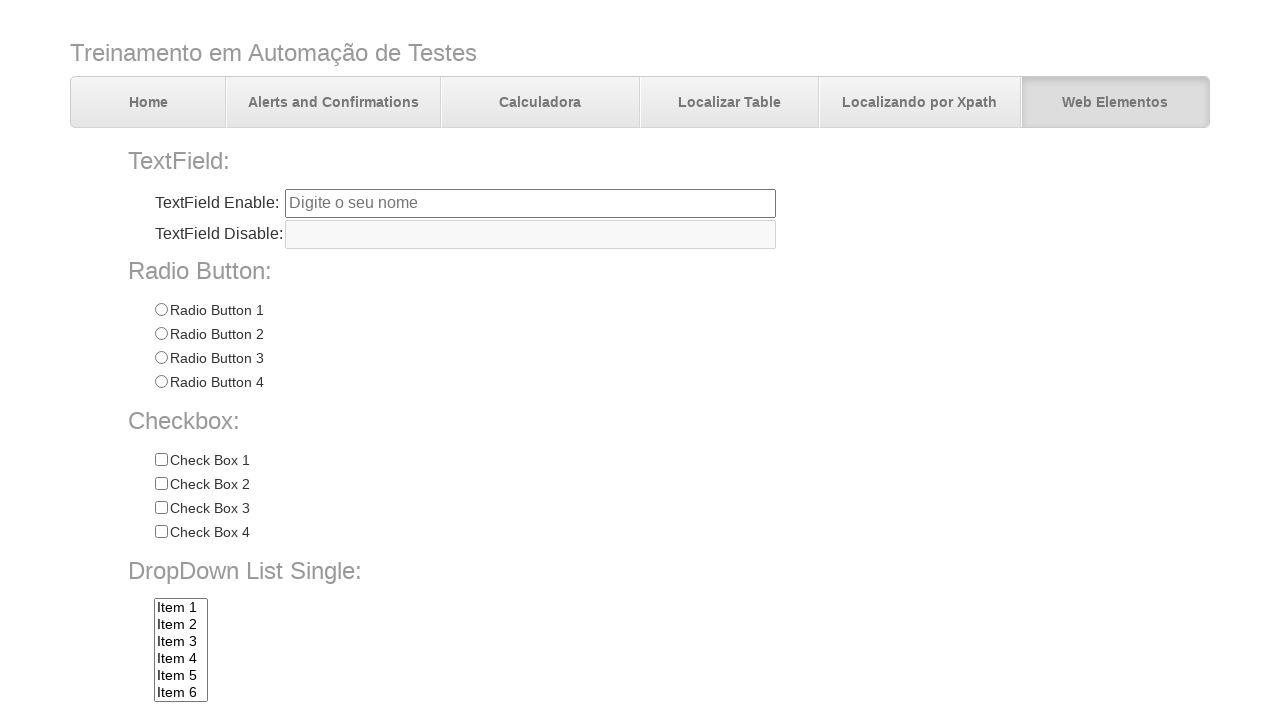

Located all checkboxes in the box div
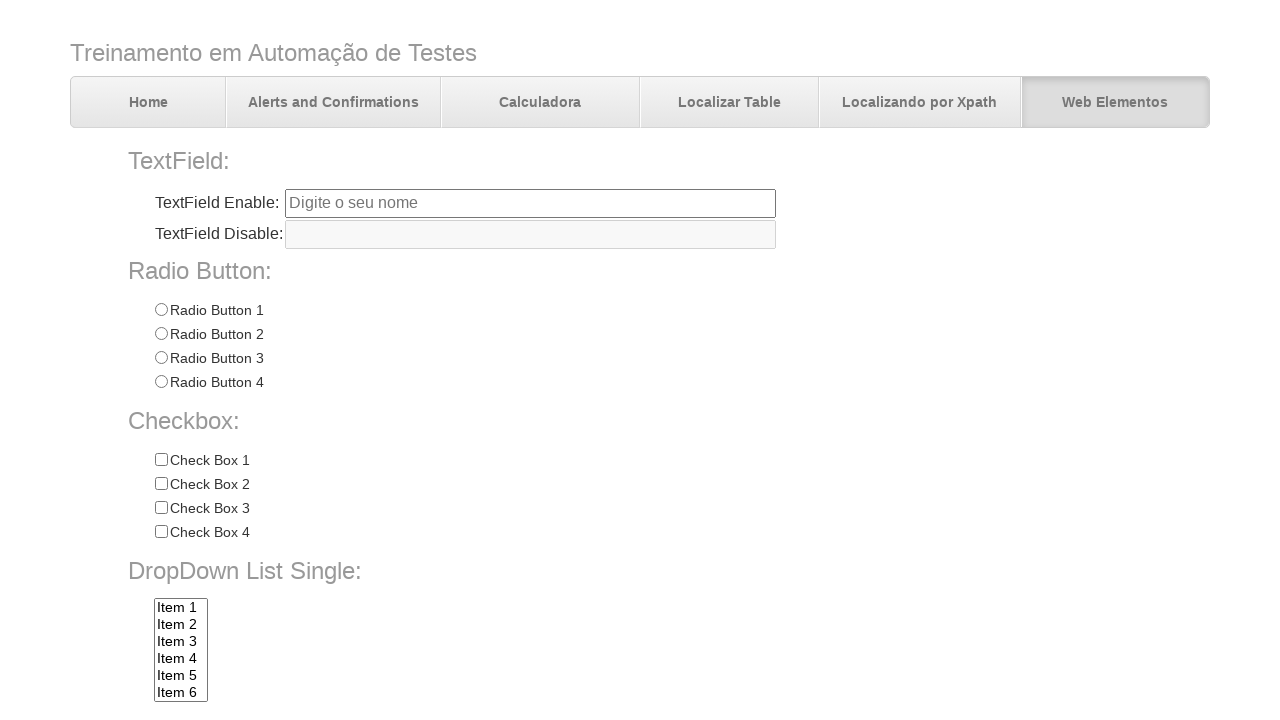

Verified that 4 checkboxes are present
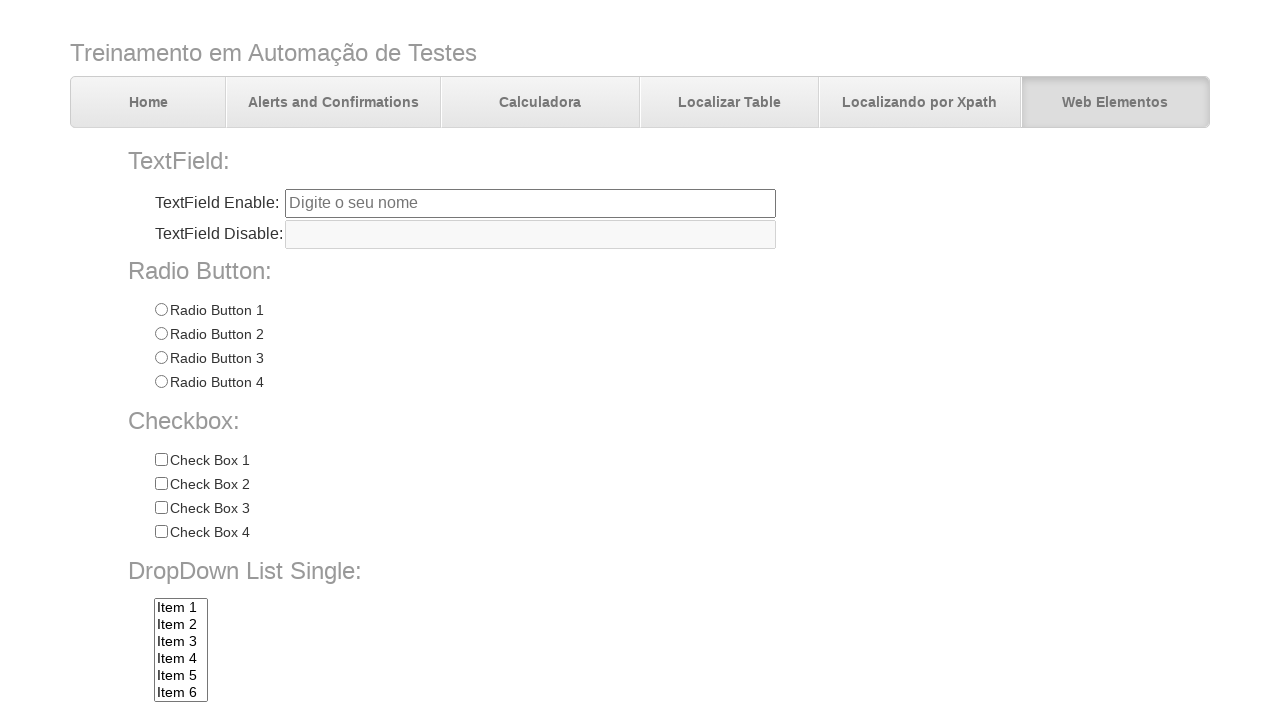

Clicked on Check 3 checkbox at (161, 508) on input[type='checkbox'][value='Check 3']
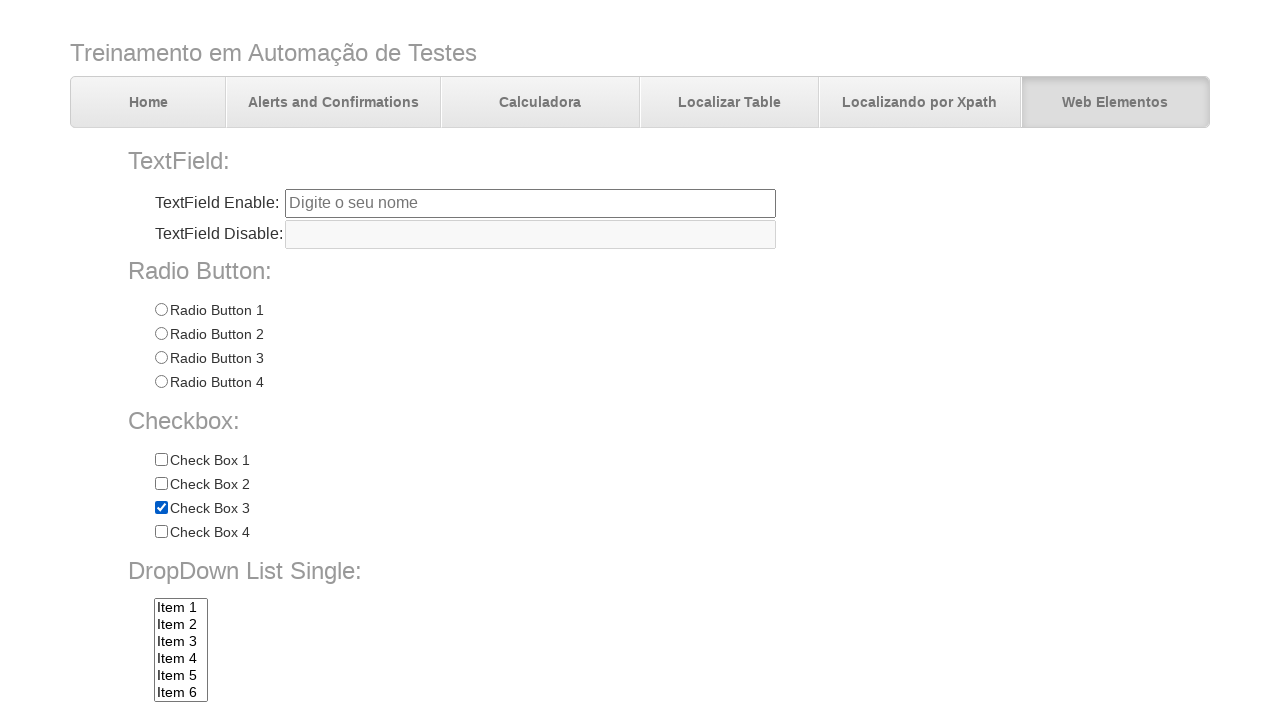

Clicked on Check 4 checkbox at (161, 532) on input[type='checkbox'][value='Check 4']
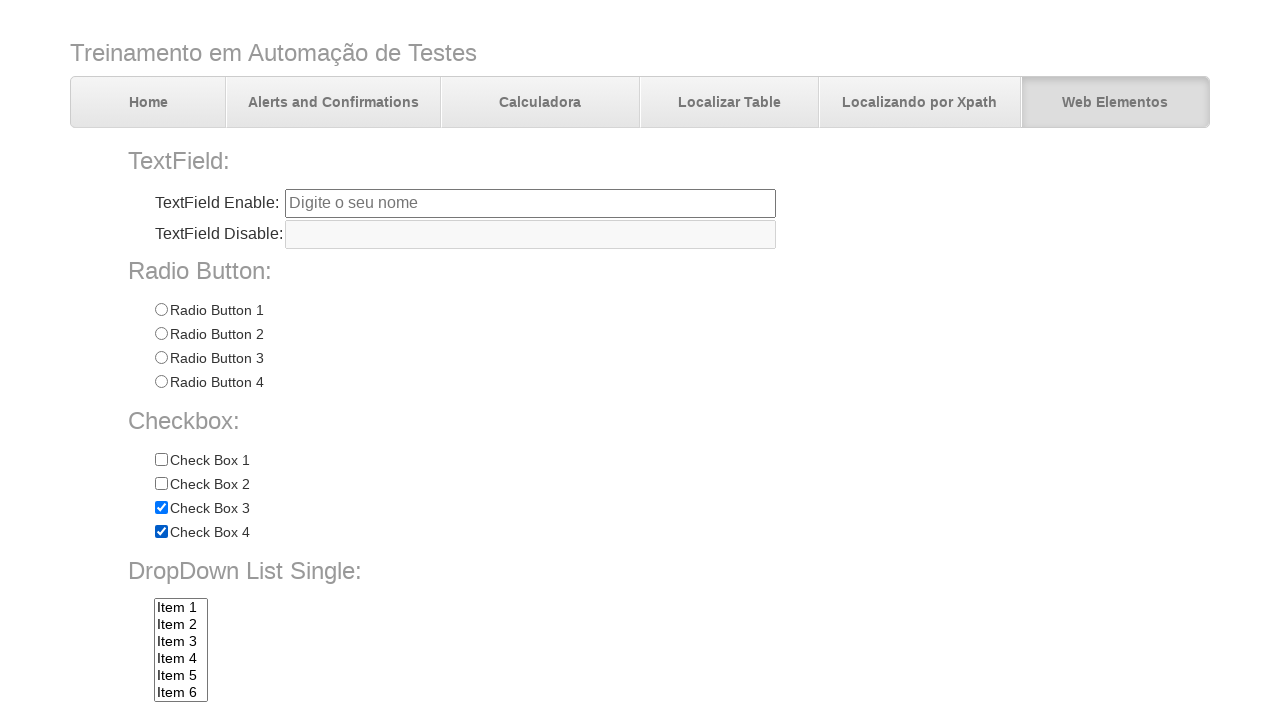

Verified that Check 1 is not selected
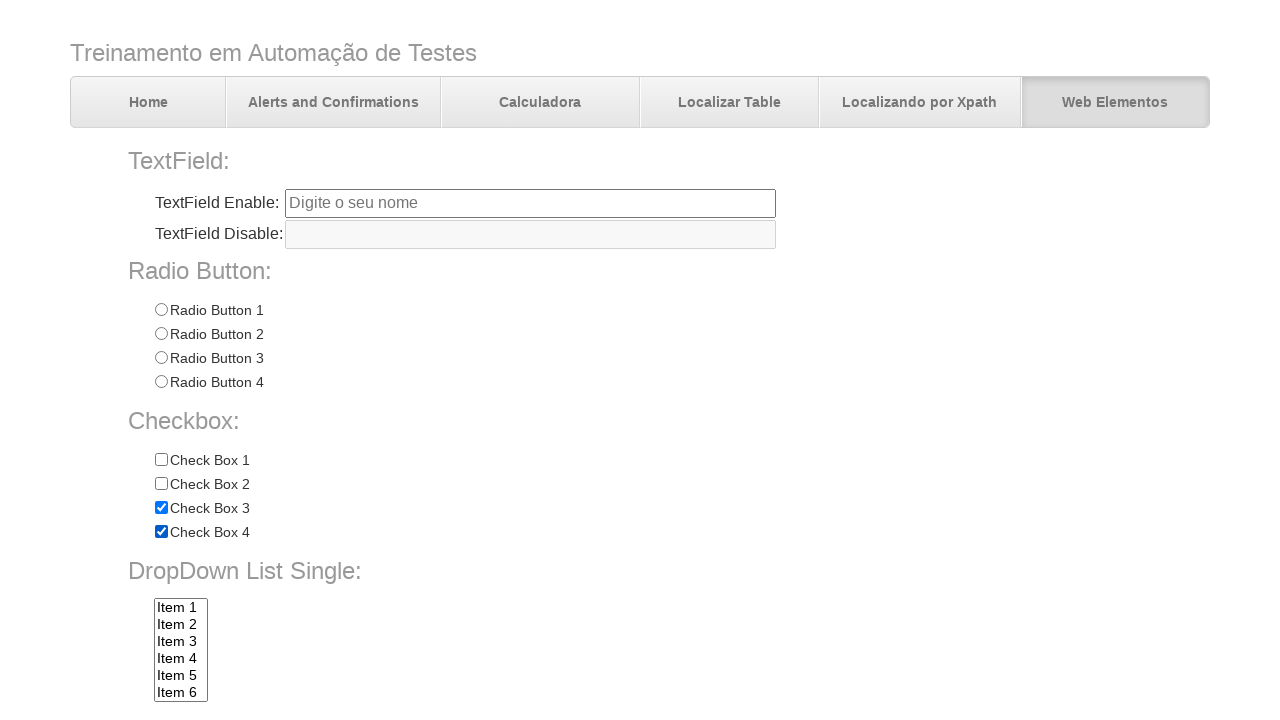

Verified that Check 2 is not selected
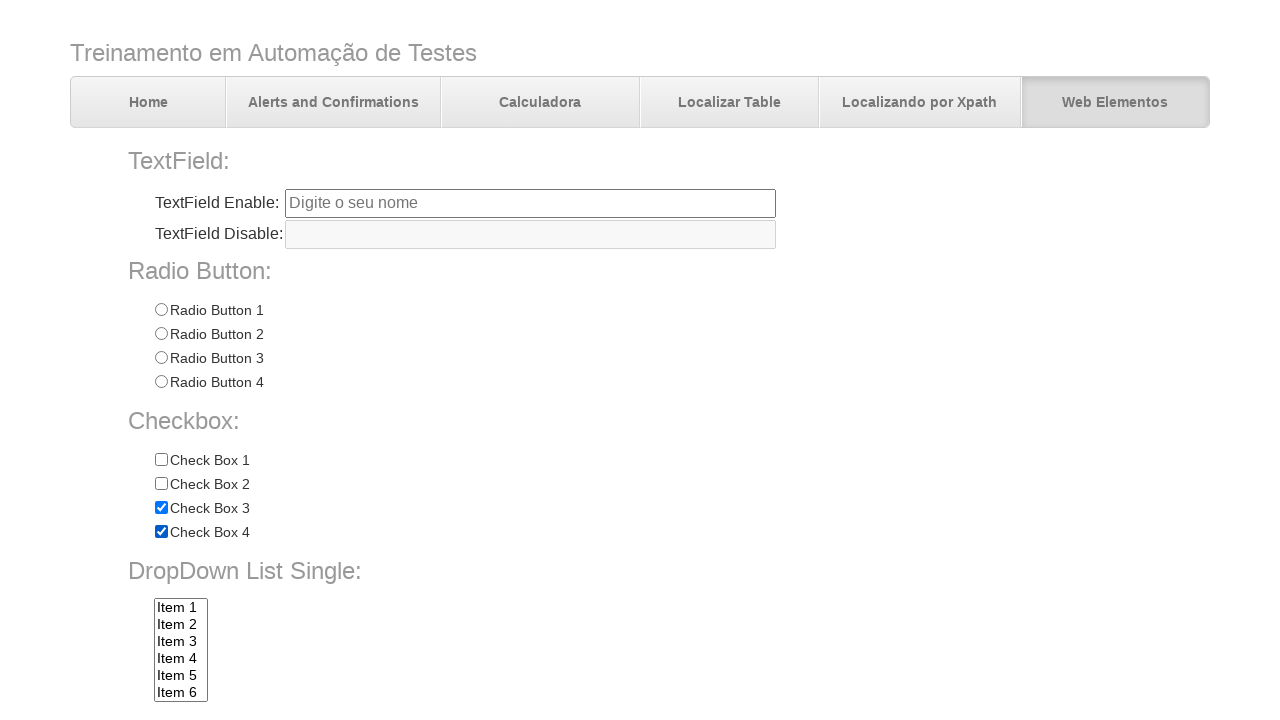

Verified that Check 3 is selected
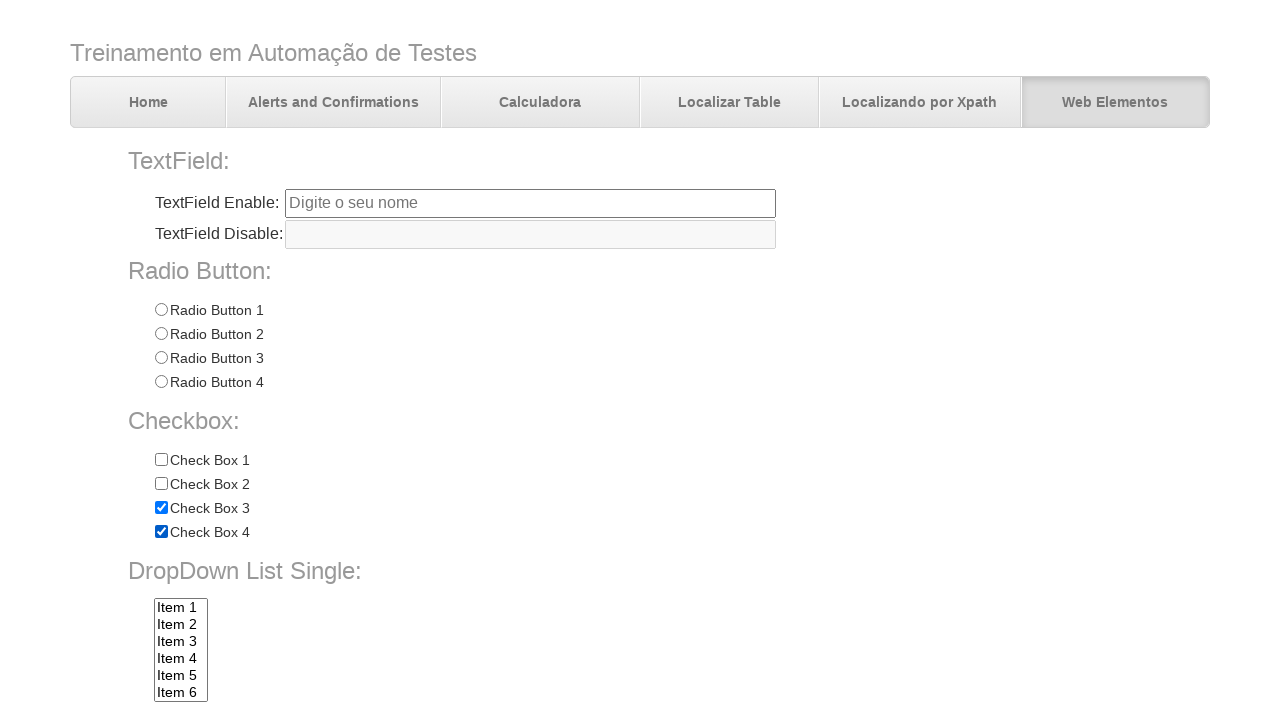

Verified that Check 4 is selected
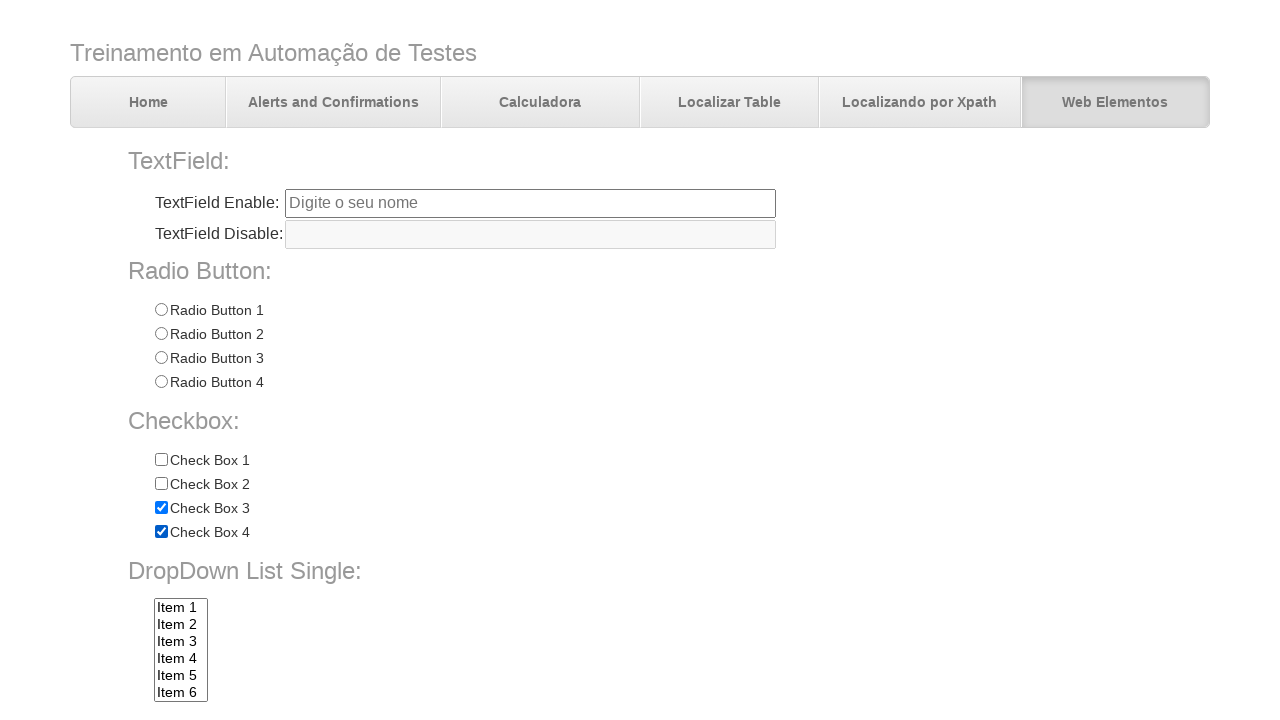

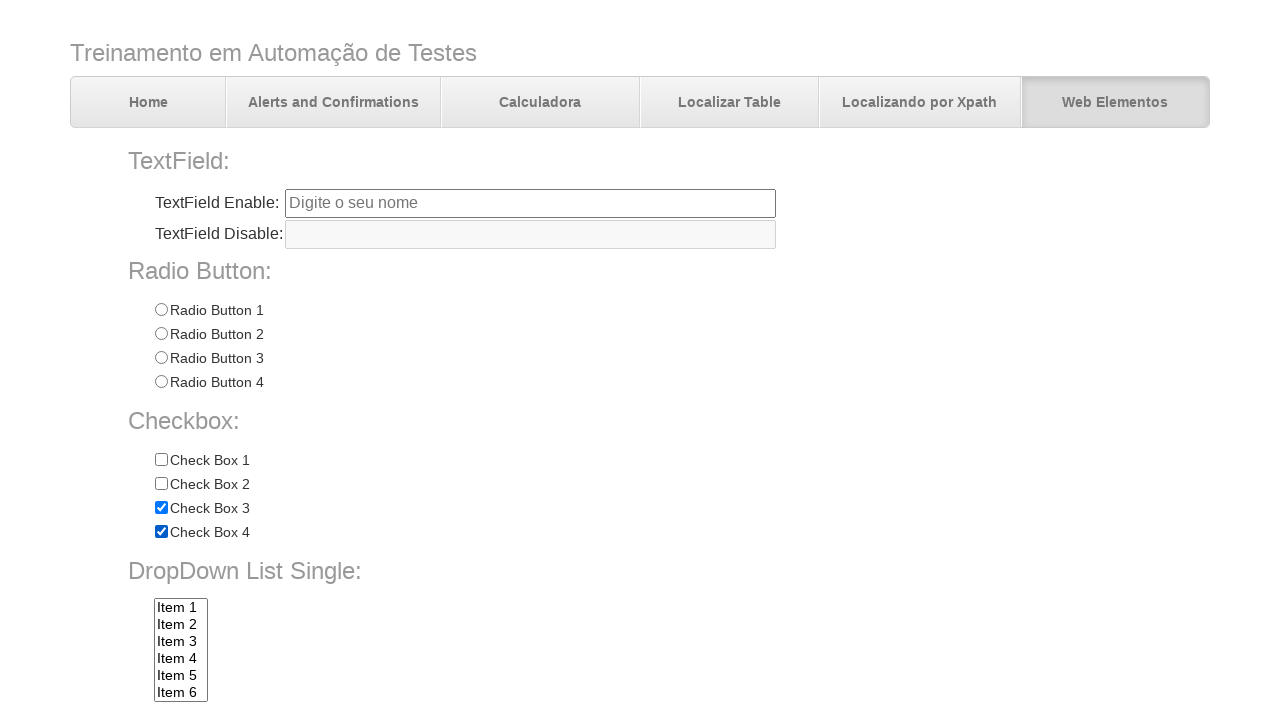